Navigates to anhtester.com and clicks on the "Website Testing" section link

Starting URL: https://anhtester.com

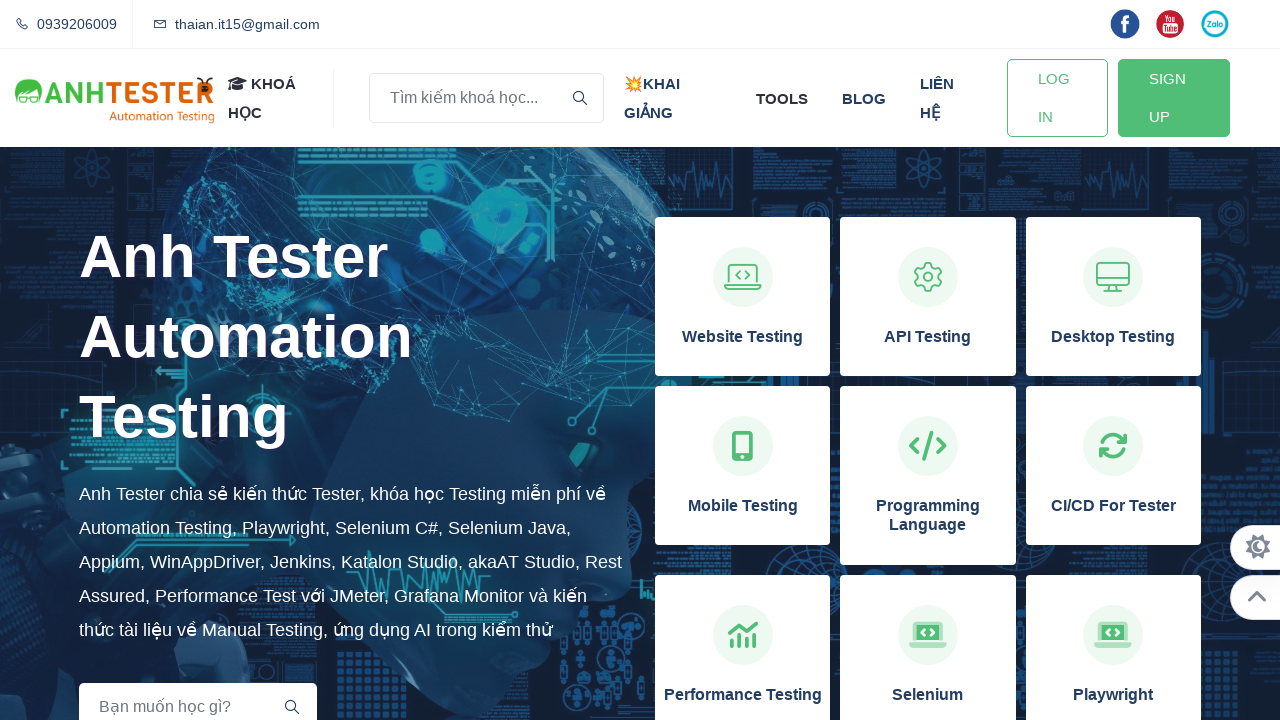

Page loaded - DOM content ready
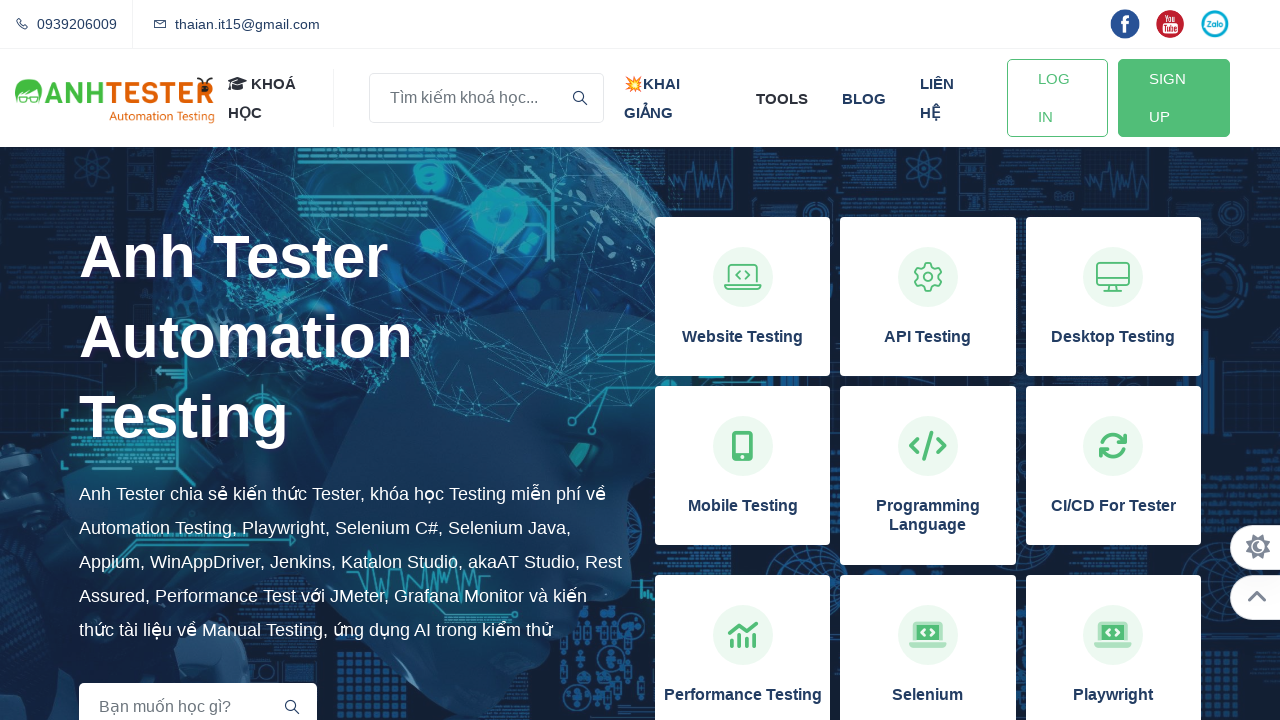

Clicked on the 'Website Testing' section link at (743, 337) on xpath=//h3[normalize-space()='Website Testing']
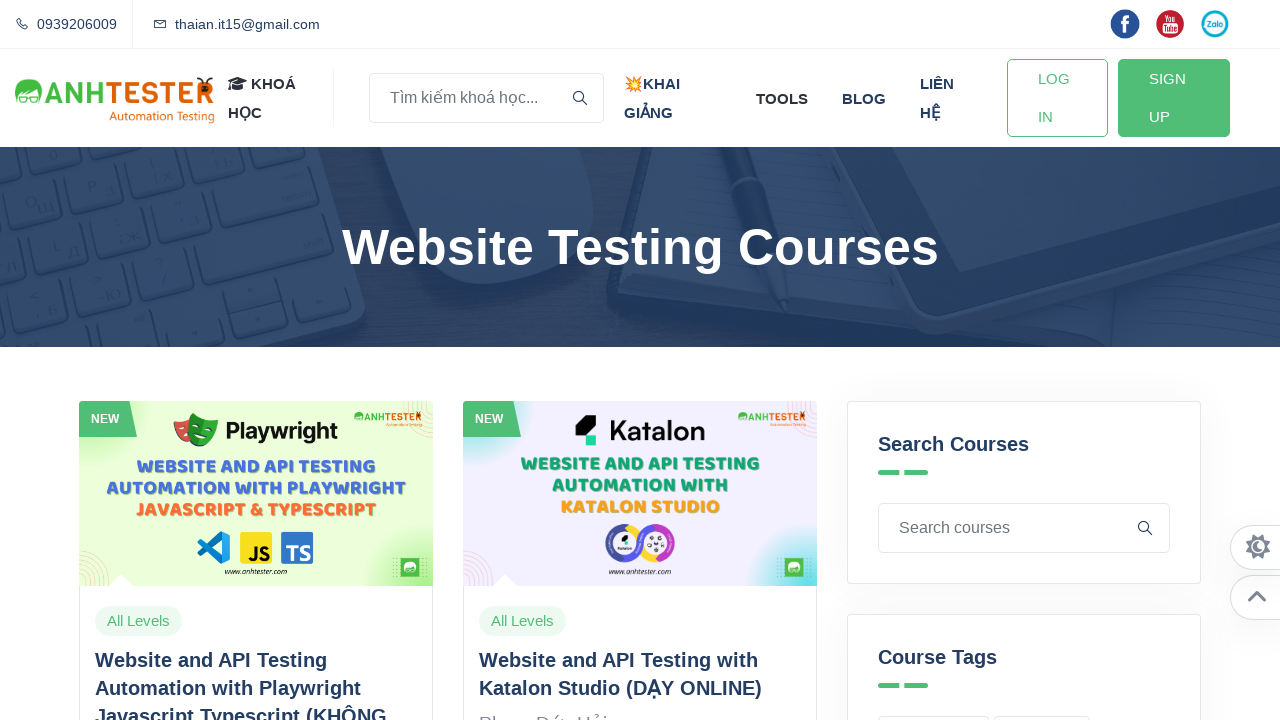

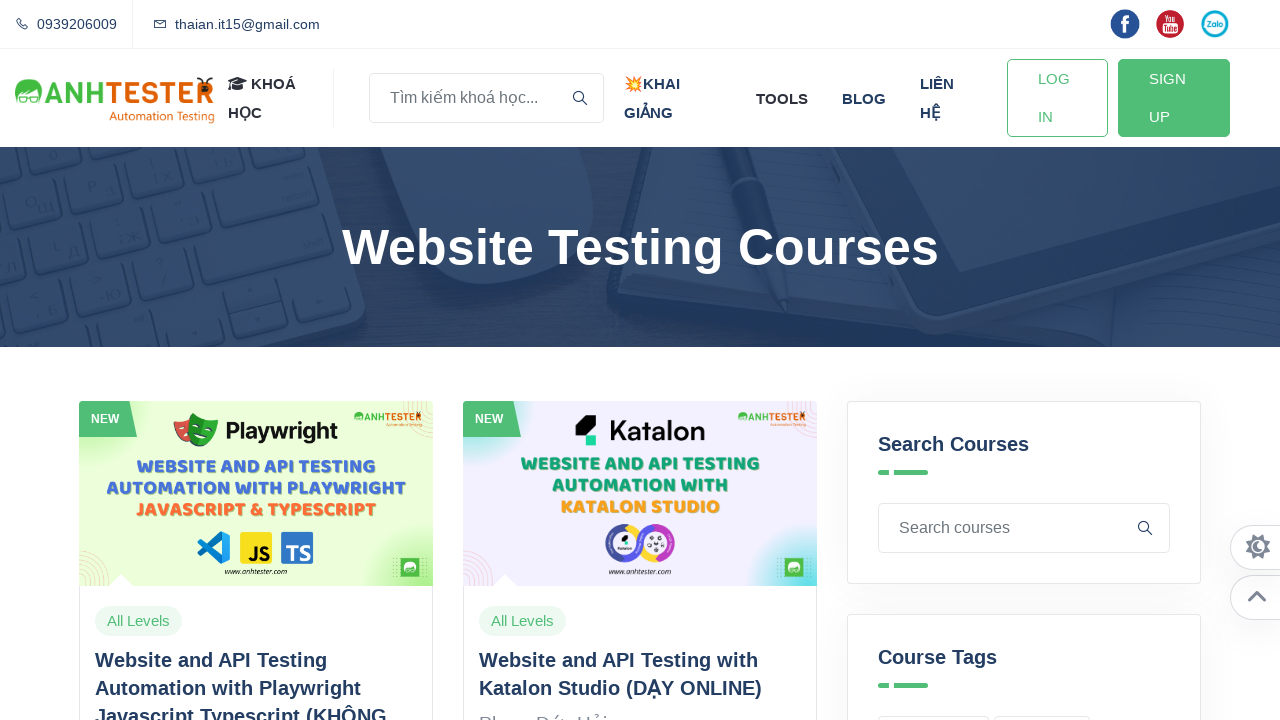